Tests that clicking Clear completed removes all completed items from the list.

Starting URL: https://demo.playwright.dev/todomvc

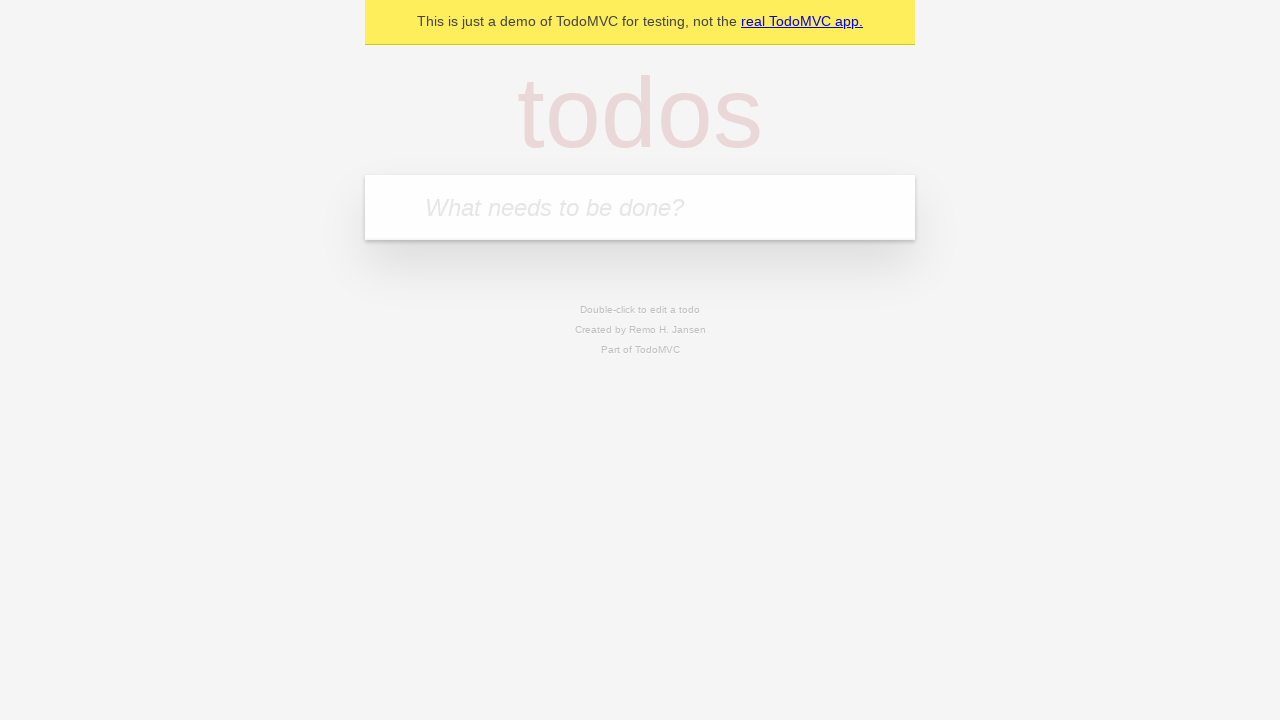

Located the 'What needs to be done?' input field
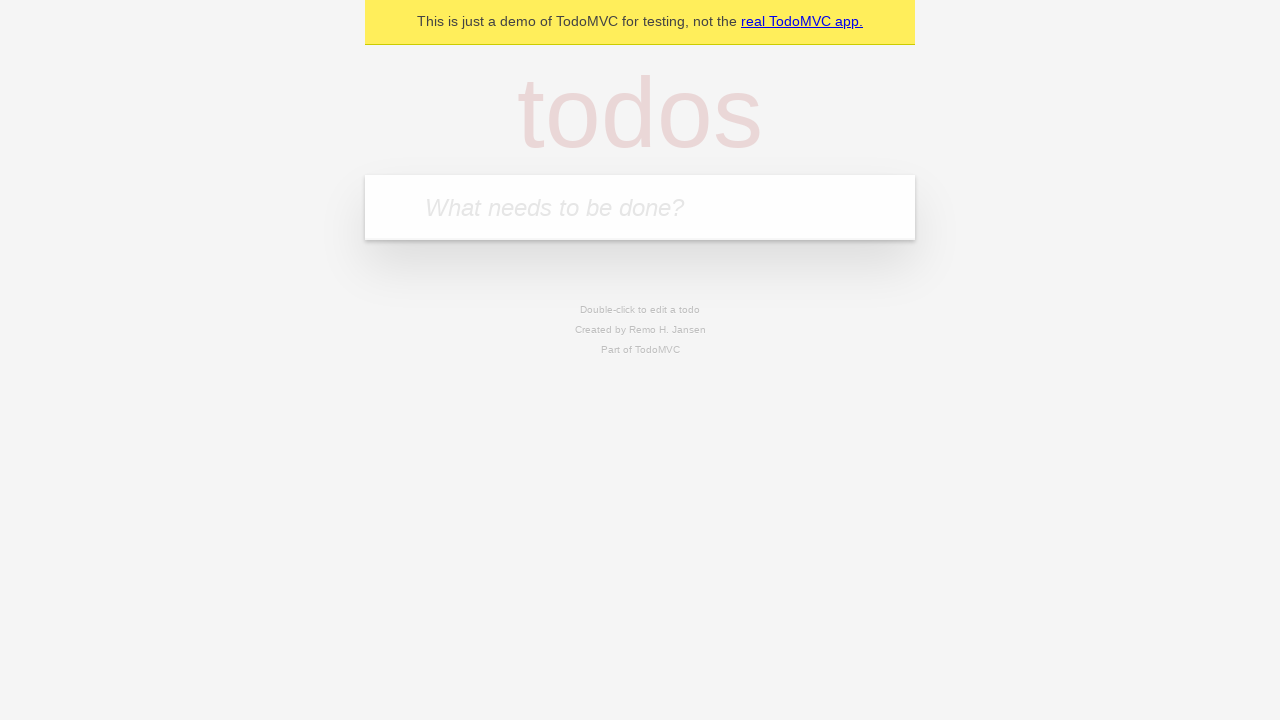

Filled todo input with 'buy some cheese' on internal:attr=[placeholder="What needs to be done?"i]
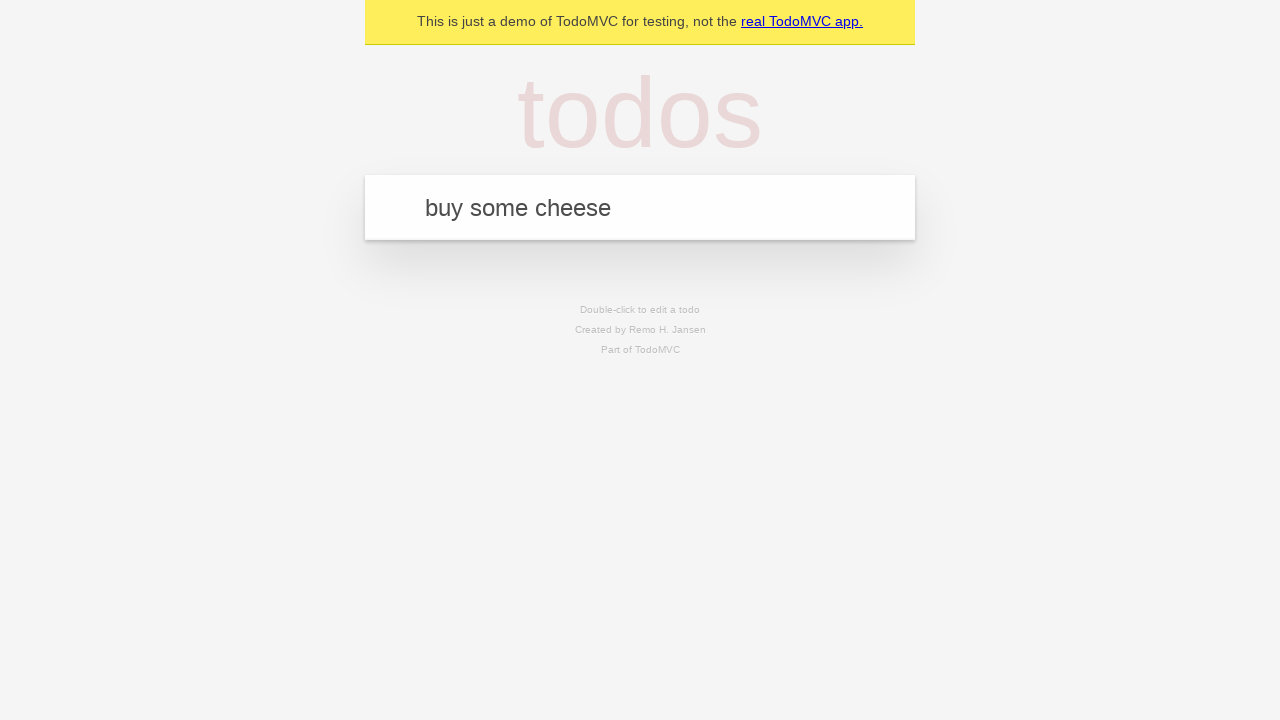

Pressed Enter to create todo 'buy some cheese' on internal:attr=[placeholder="What needs to be done?"i]
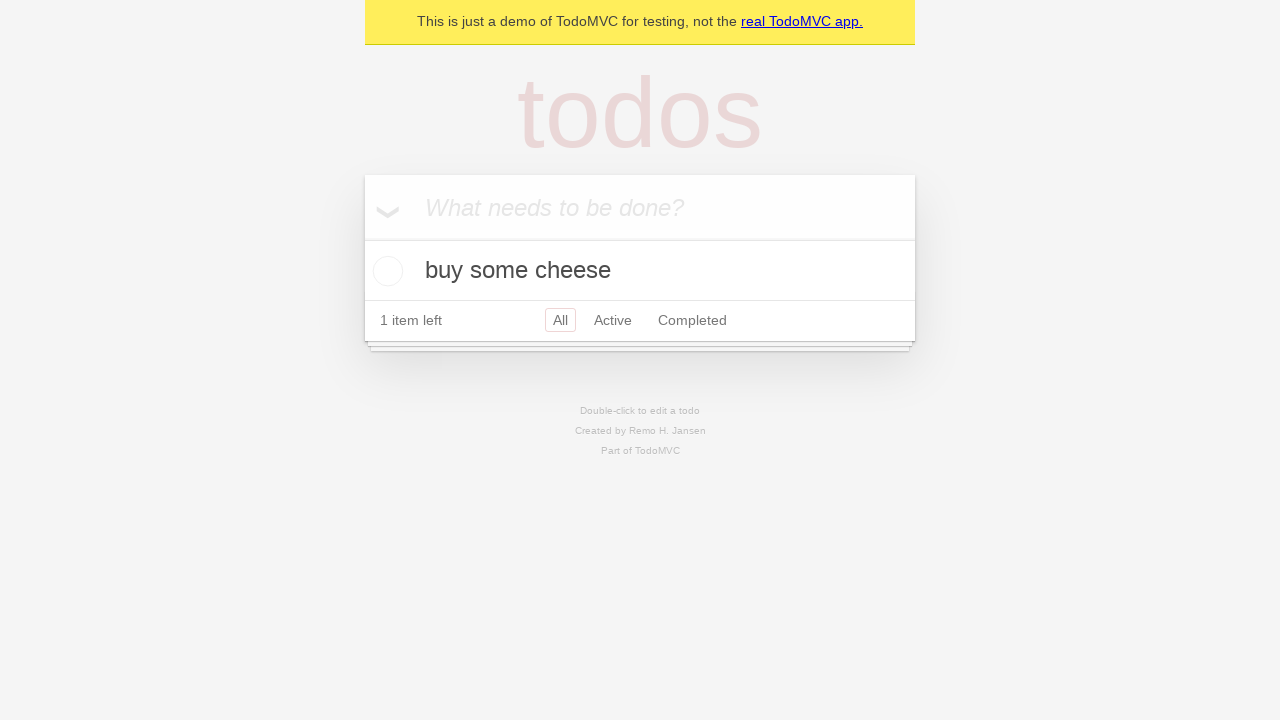

Filled todo input with 'feed the cat' on internal:attr=[placeholder="What needs to be done?"i]
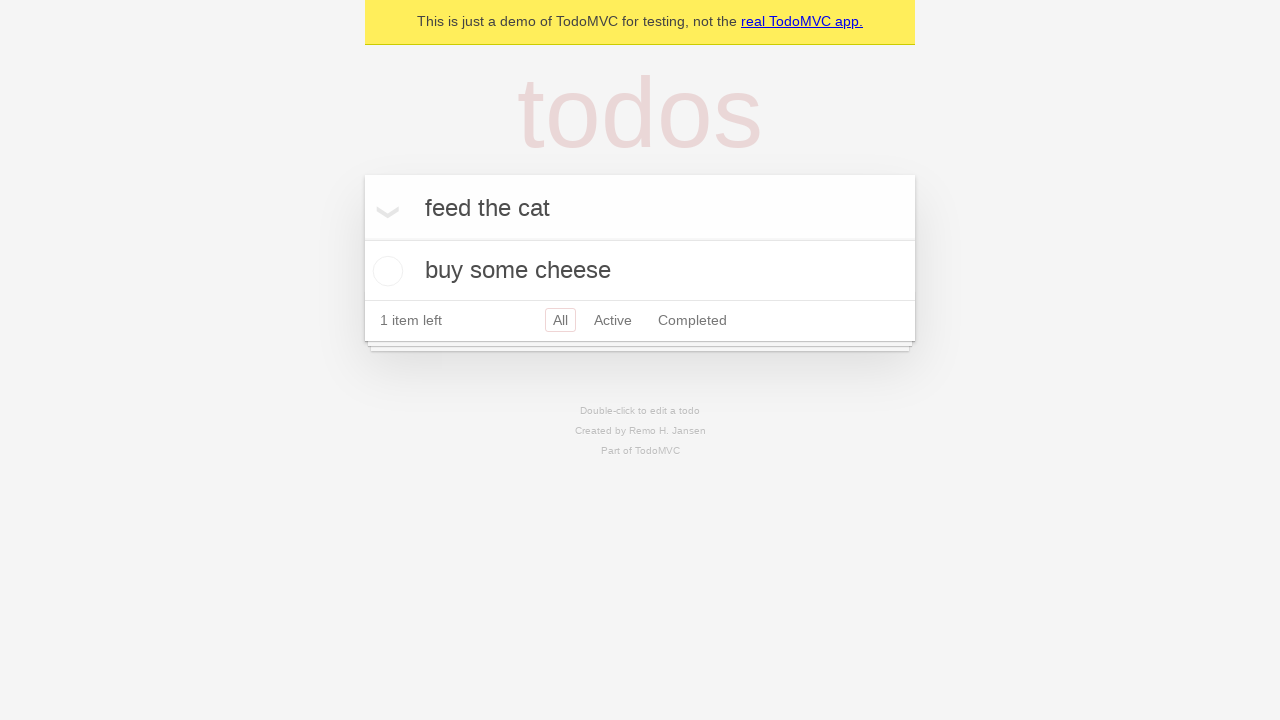

Pressed Enter to create todo 'feed the cat' on internal:attr=[placeholder="What needs to be done?"i]
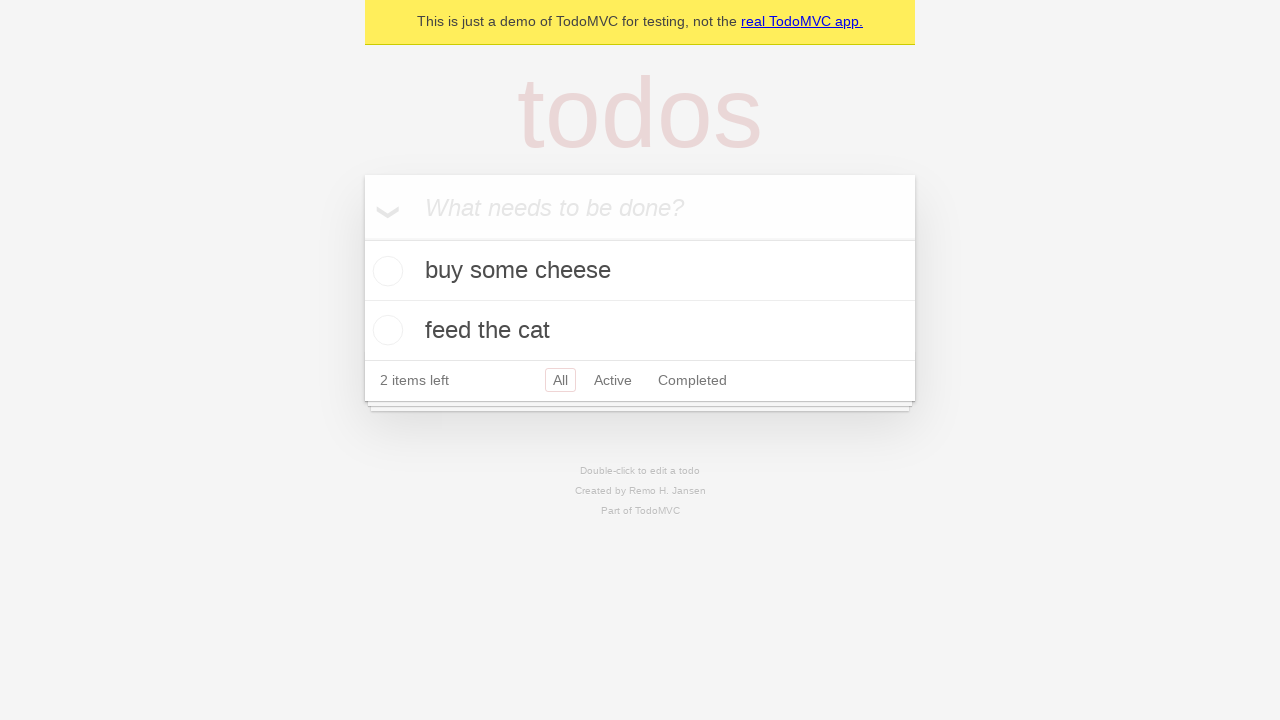

Filled todo input with 'book a doctors appointment' on internal:attr=[placeholder="What needs to be done?"i]
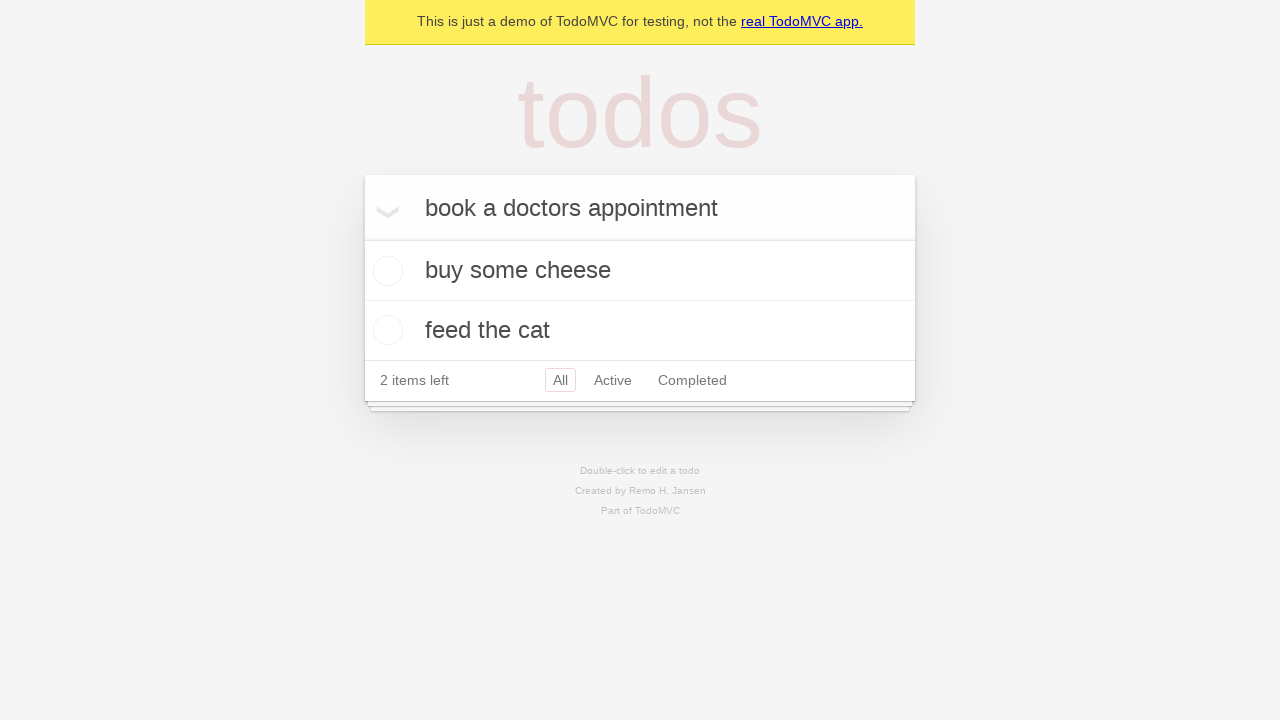

Pressed Enter to create todo 'book a doctors appointment' on internal:attr=[placeholder="What needs to be done?"i]
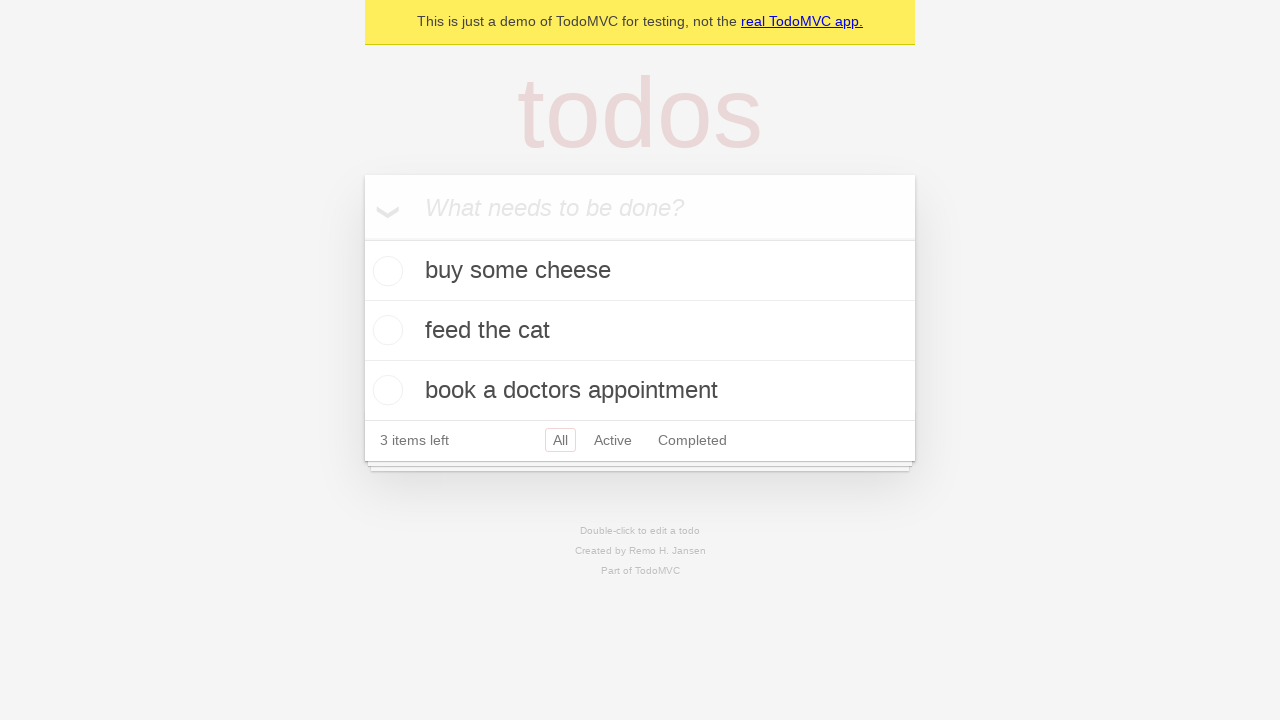

Waited for all 3 todo items to load
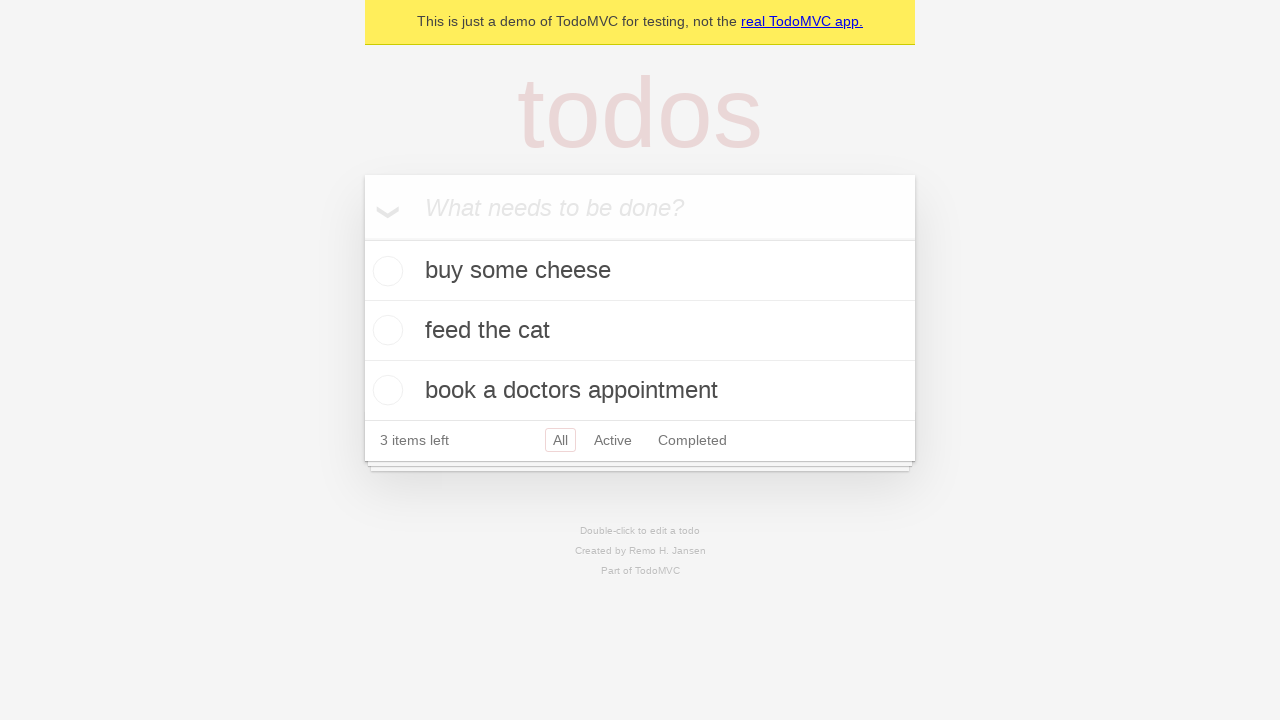

Checked the second todo item as completed at (385, 330) on [data-testid='todo-item'] >> nth=1 >> internal:role=checkbox
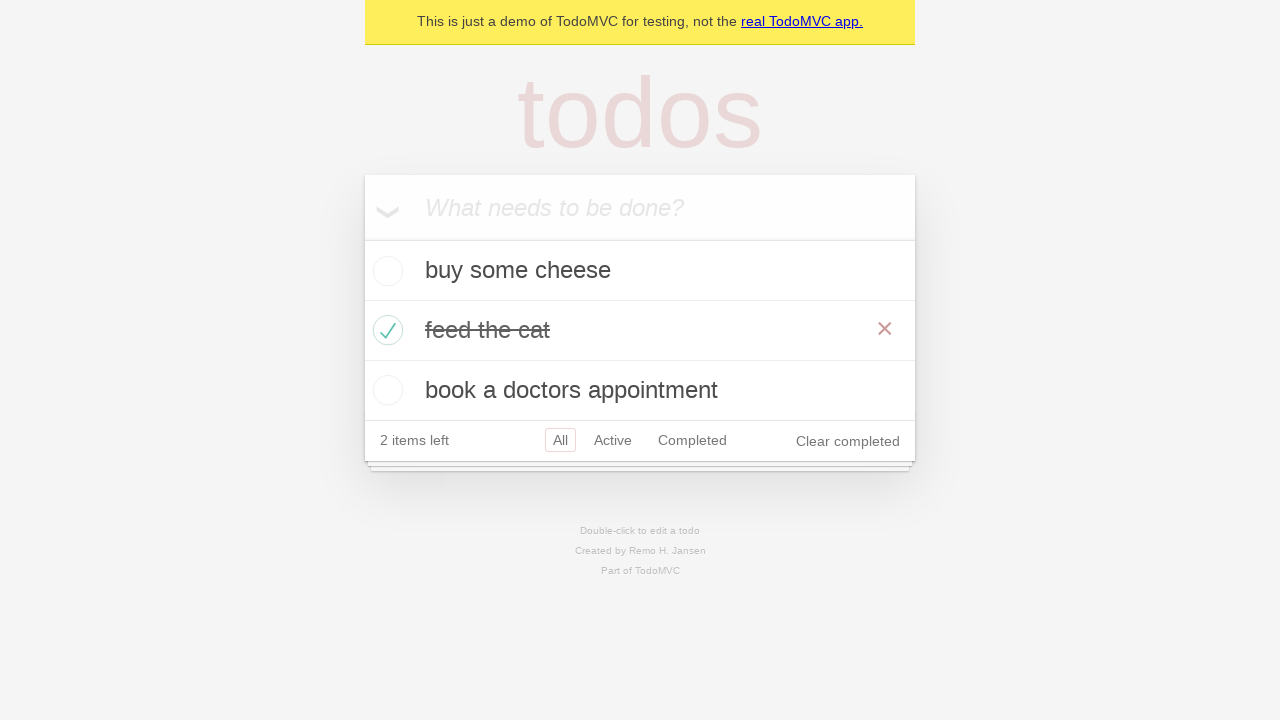

Clicked 'Clear completed' button at (848, 441) on internal:role=button[name="Clear completed"i]
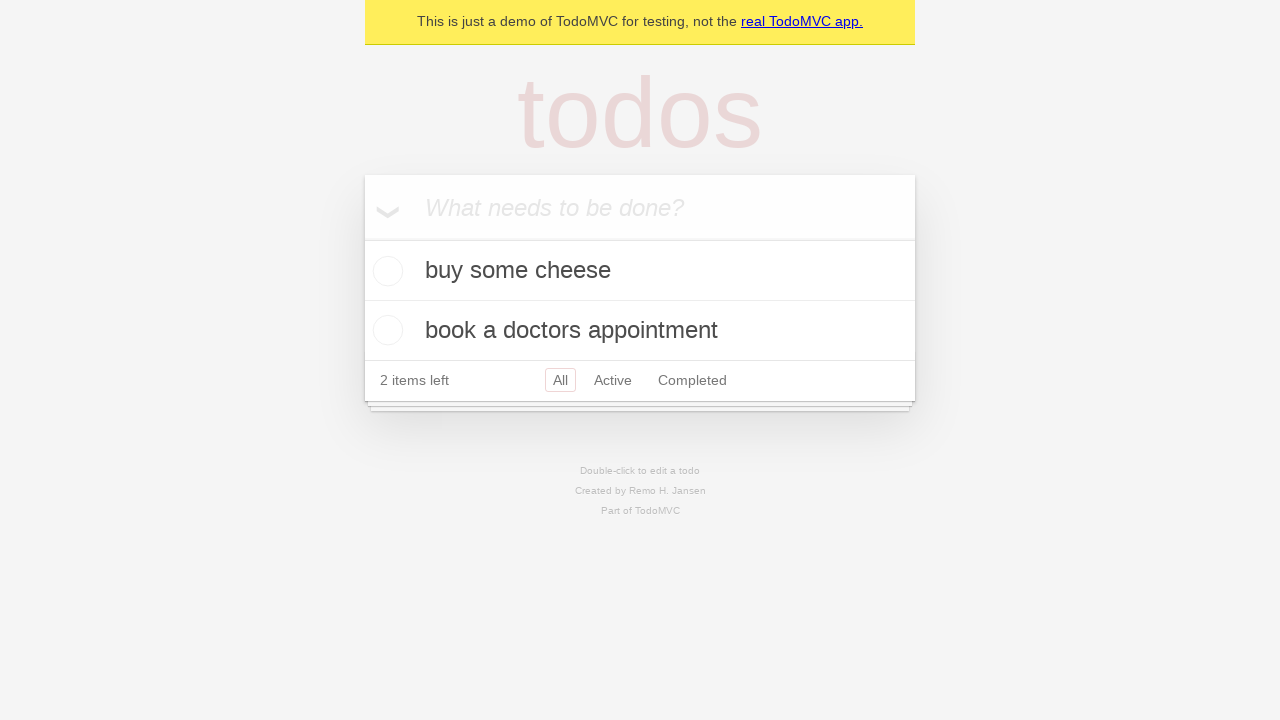

Waited for list to update after clearing completed items
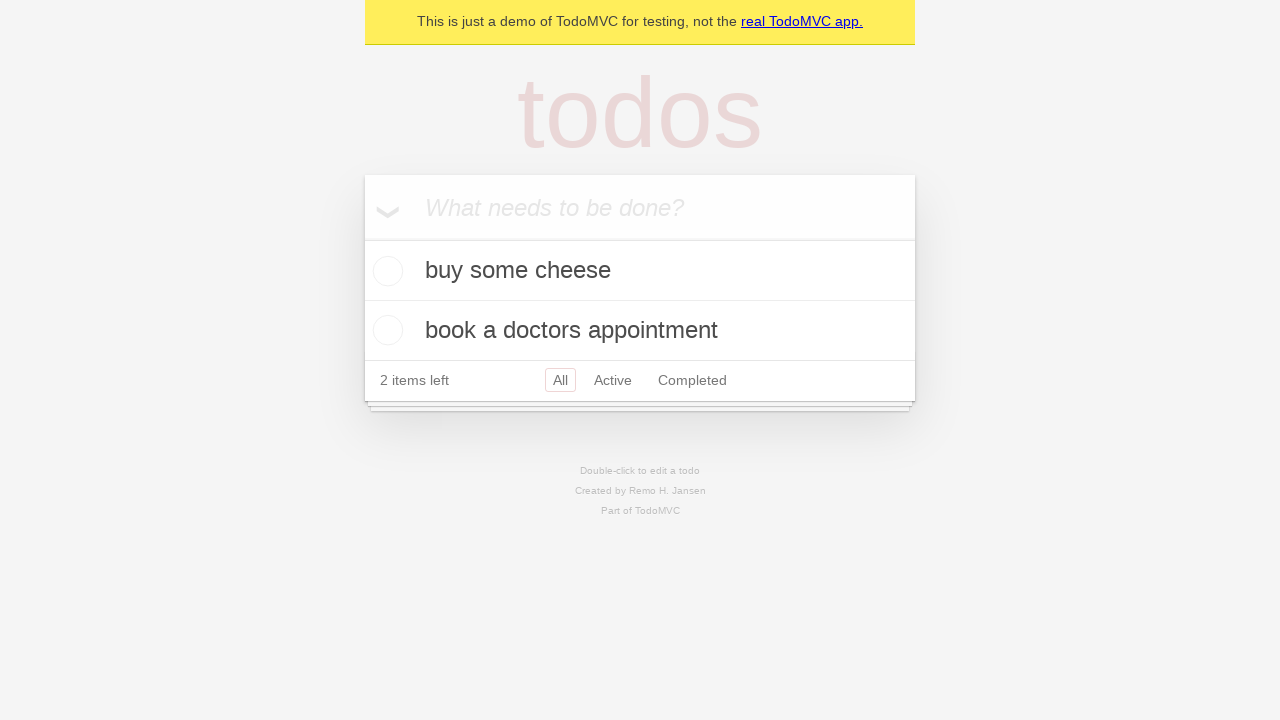

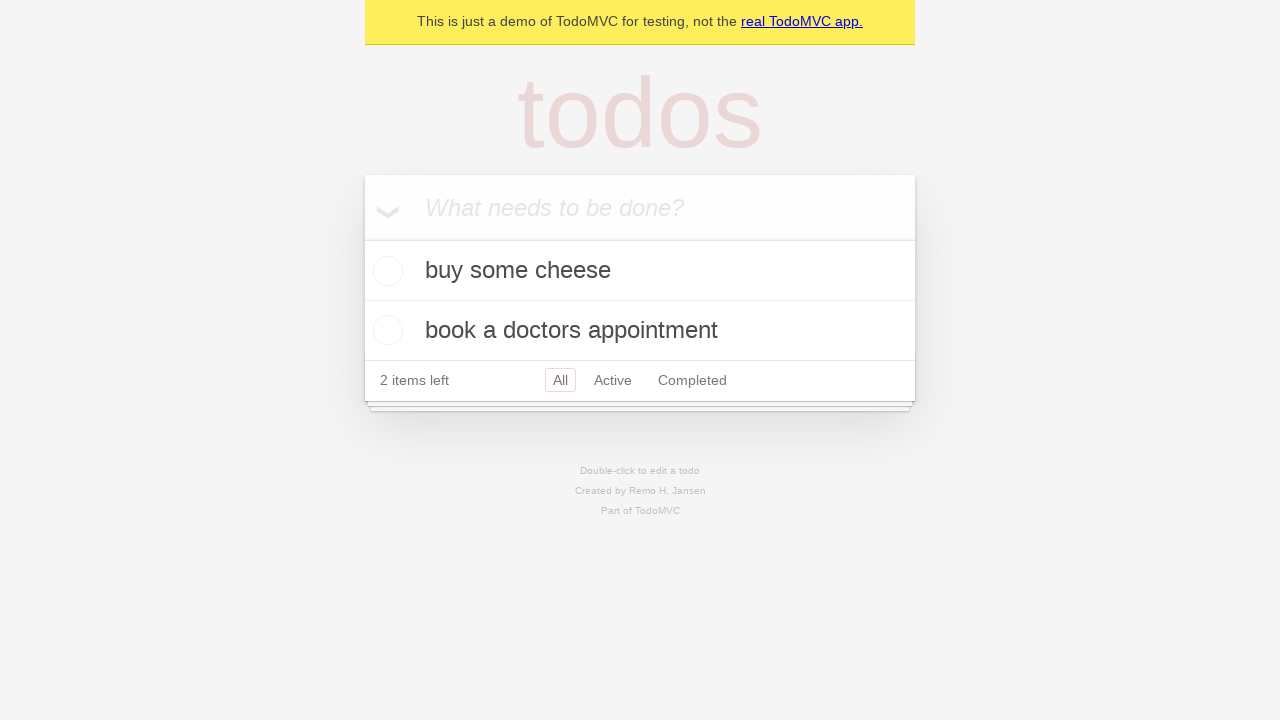